Tests input field functionality by entering text and then clearing it using backspace keys

Starting URL: https://www.qa-practice.com/elements/input/simple

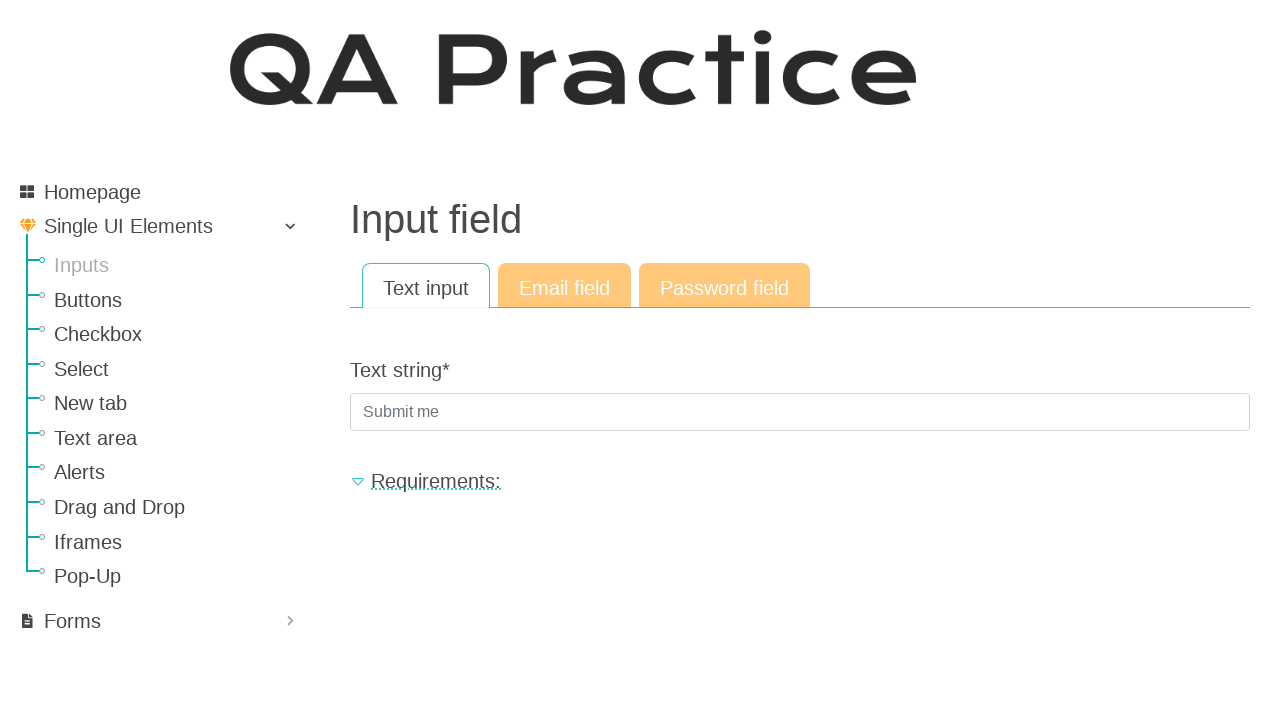

Filled input field with 'jejejeje' on input[name='text_string']
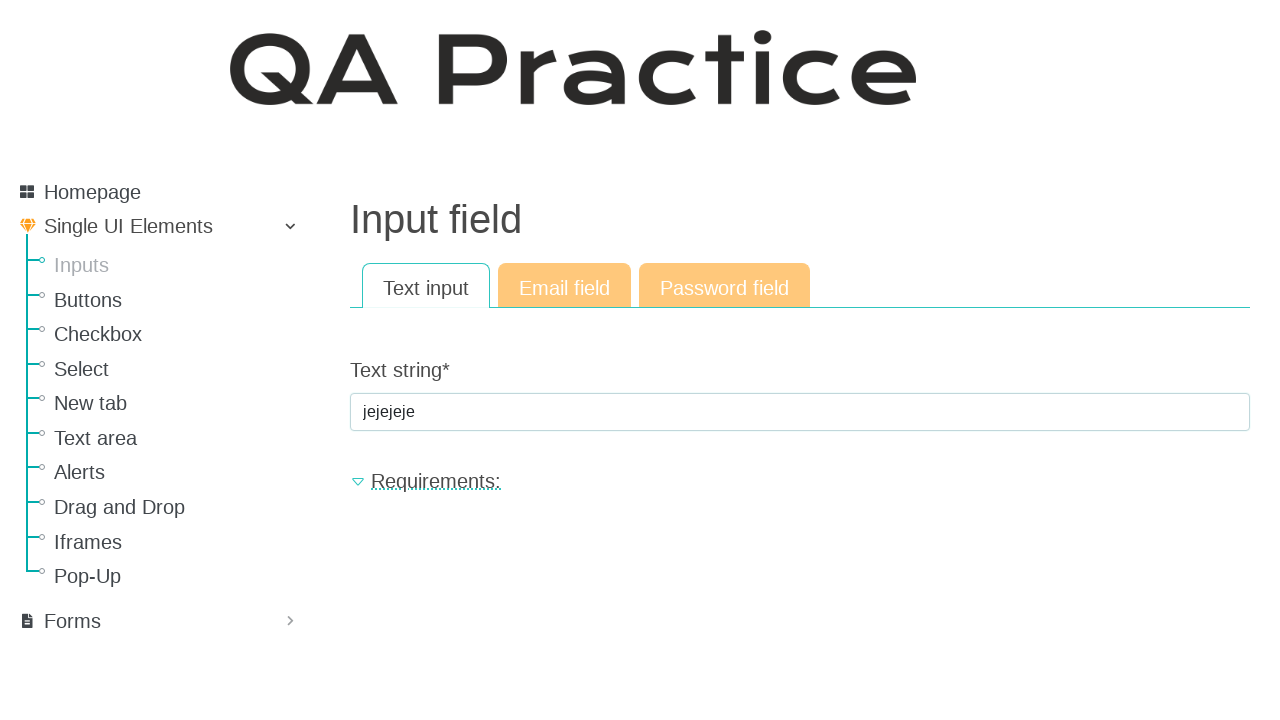

Pressed Backspace to delete a character on input[name='text_string']
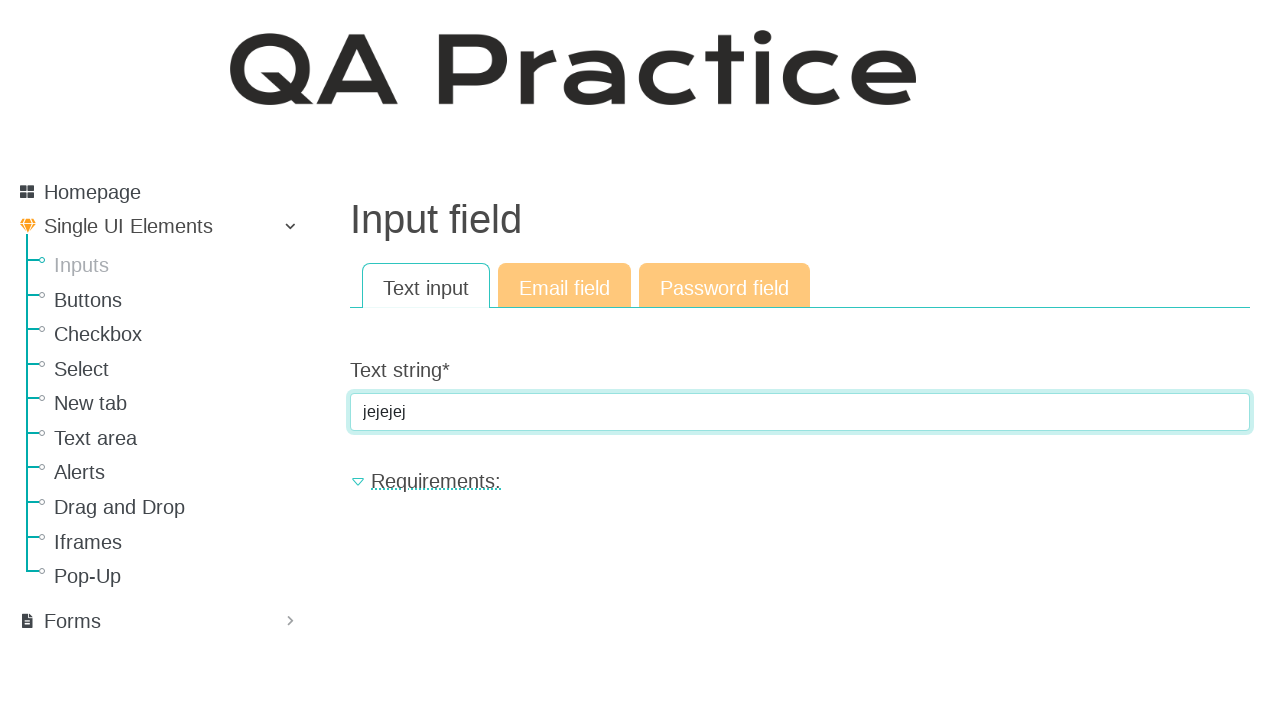

Pressed Backspace to delete a character on input[name='text_string']
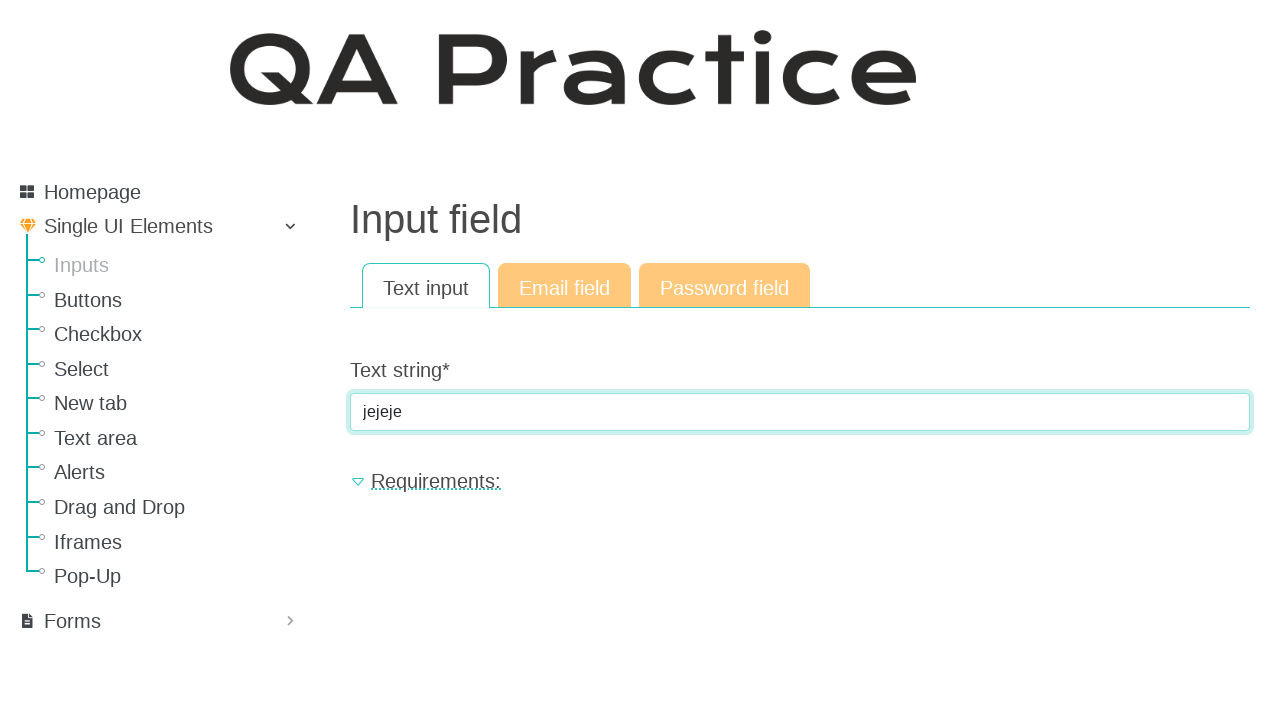

Pressed Backspace to delete a character on input[name='text_string']
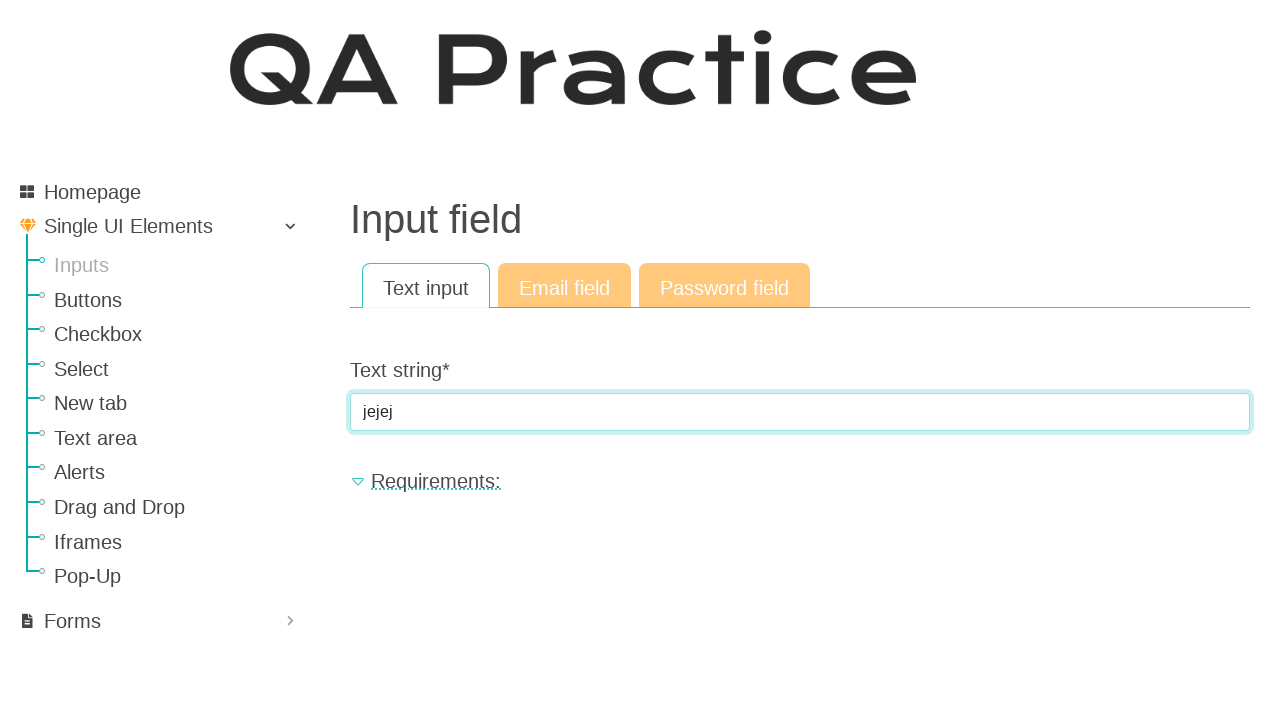

Pressed Backspace to delete a character on input[name='text_string']
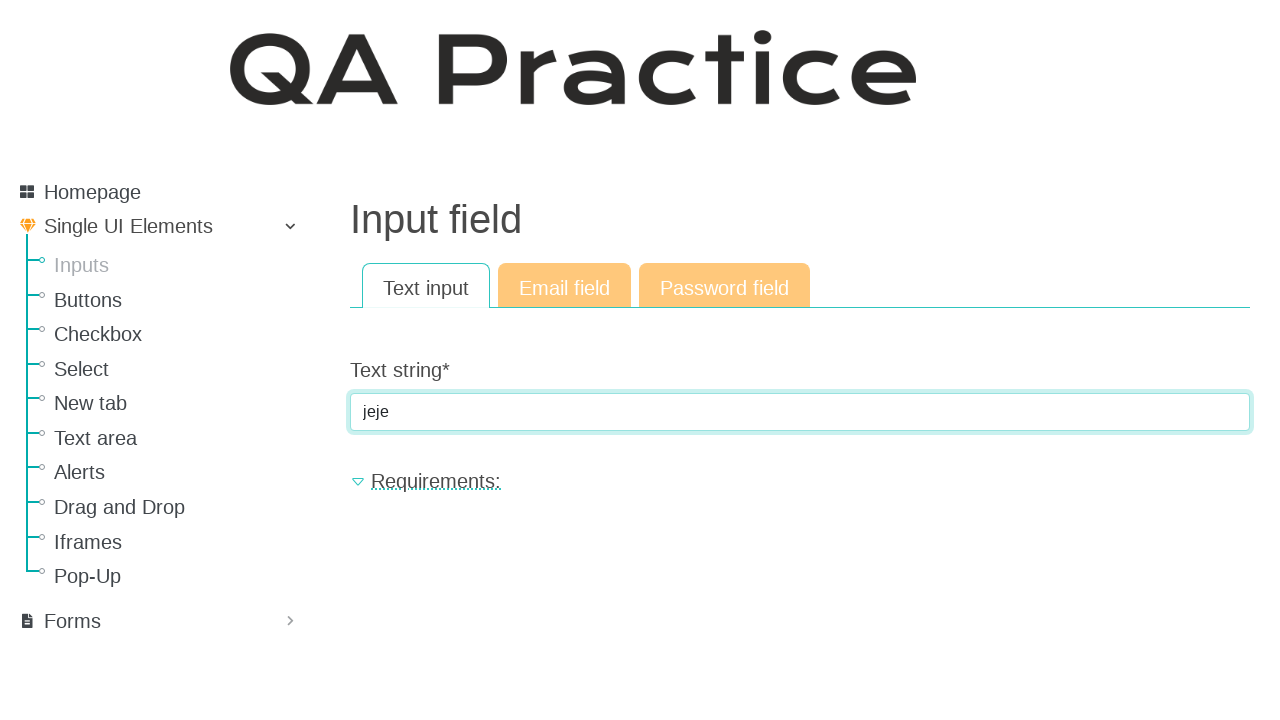

Pressed Backspace to delete a character on input[name='text_string']
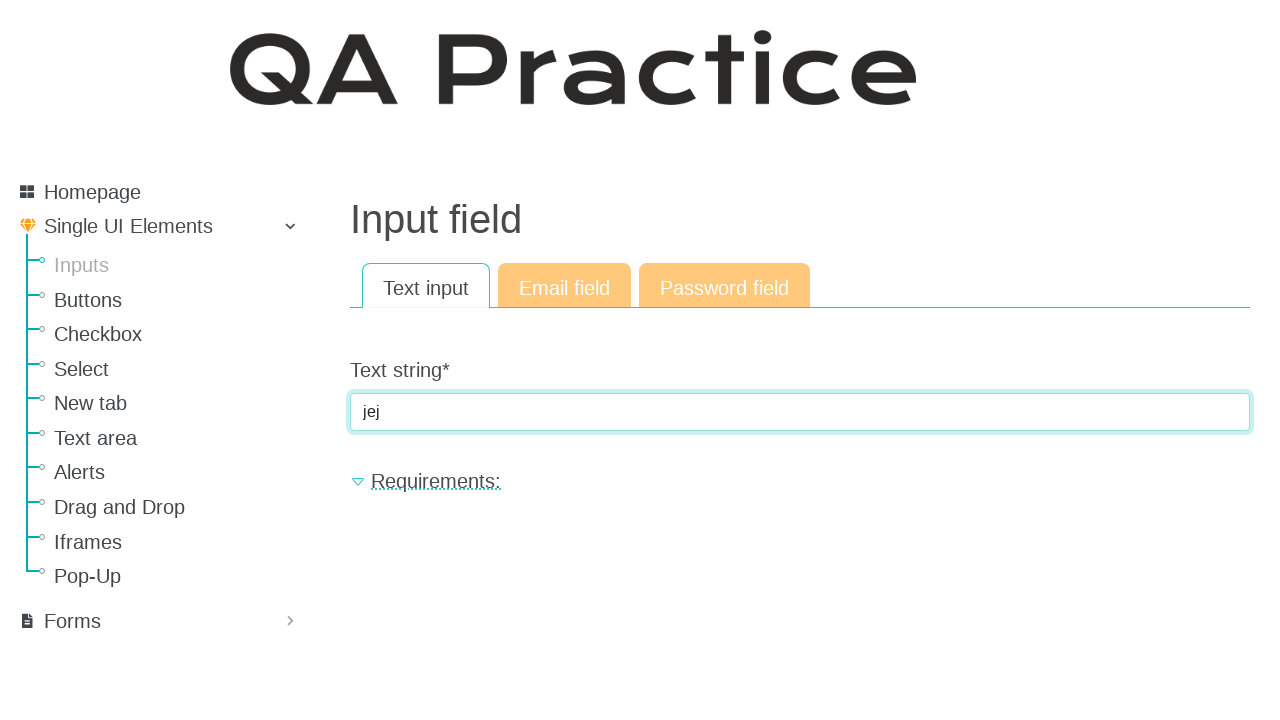

Pressed Backspace to delete a character on input[name='text_string']
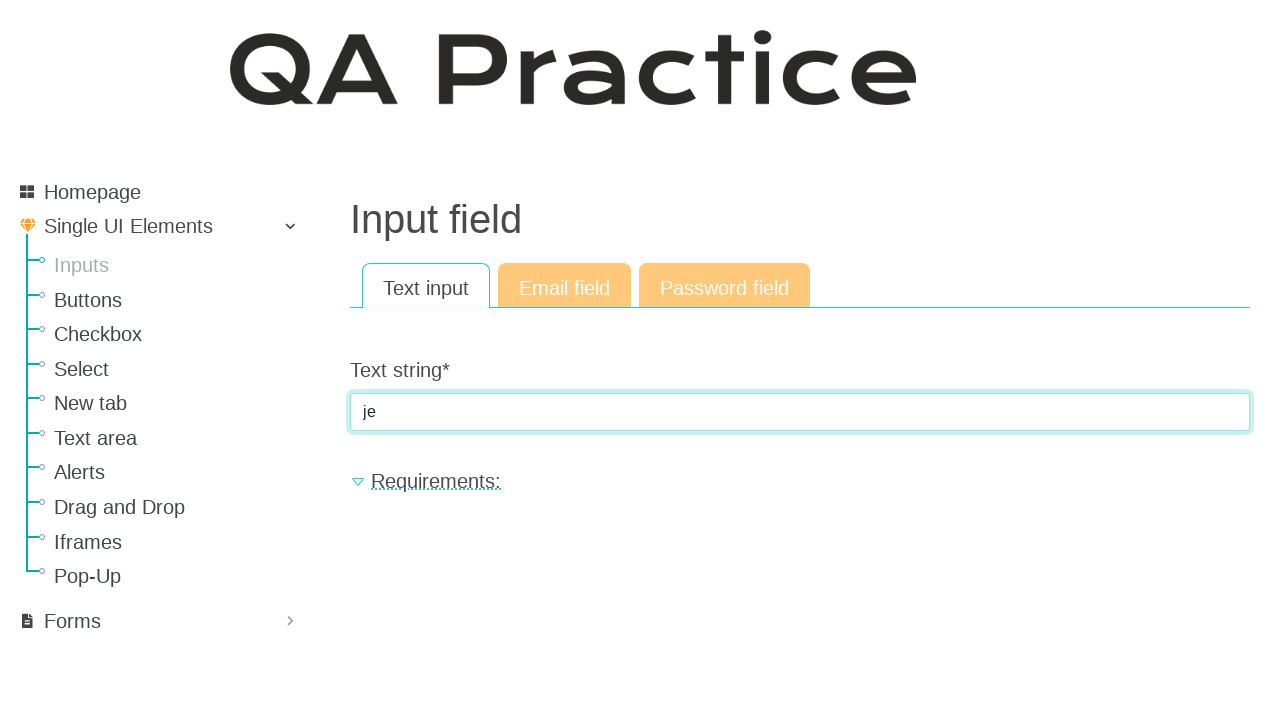

Pressed Backspace to delete a character on input[name='text_string']
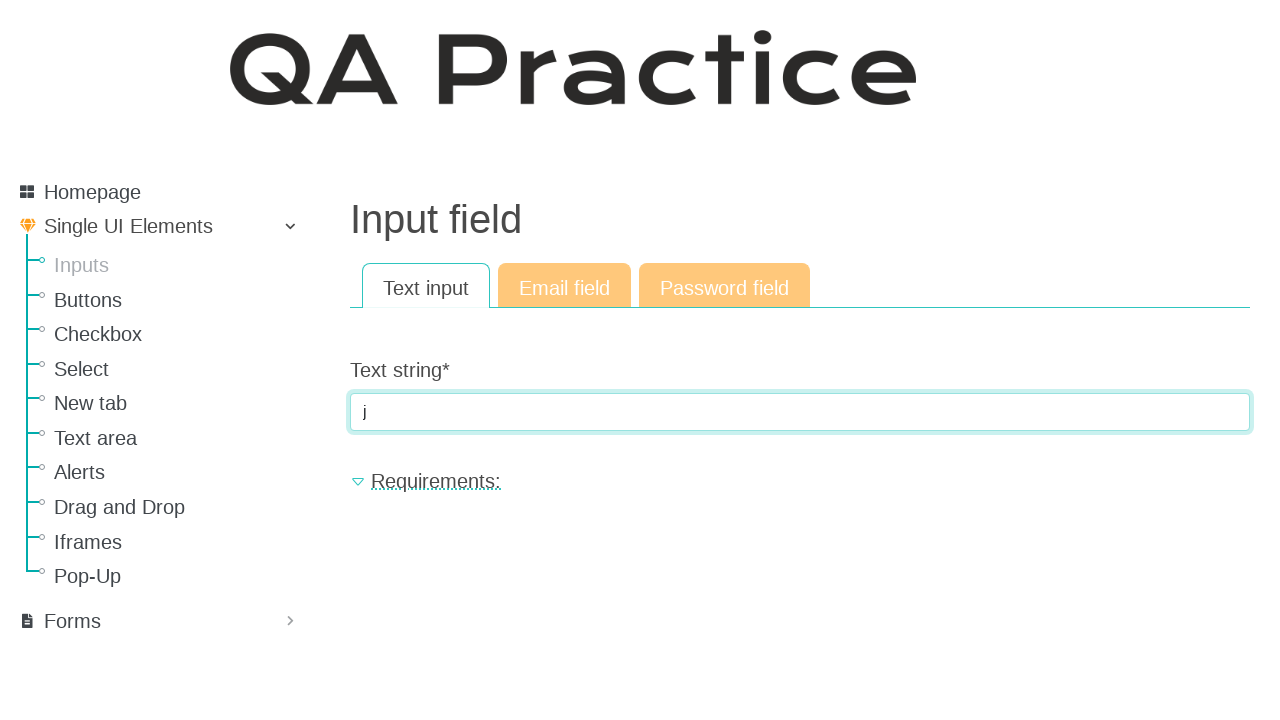

Pressed Backspace to delete a character on input[name='text_string']
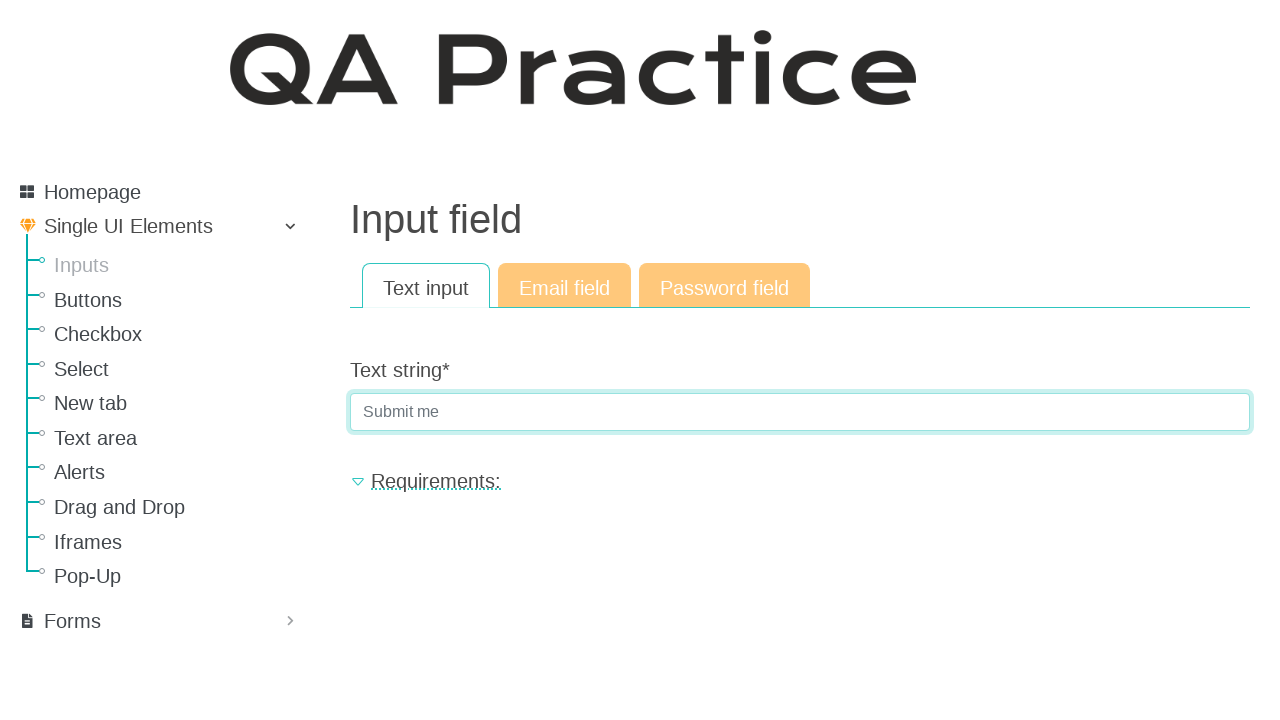

Verified input field is still displayed after clearing all characters
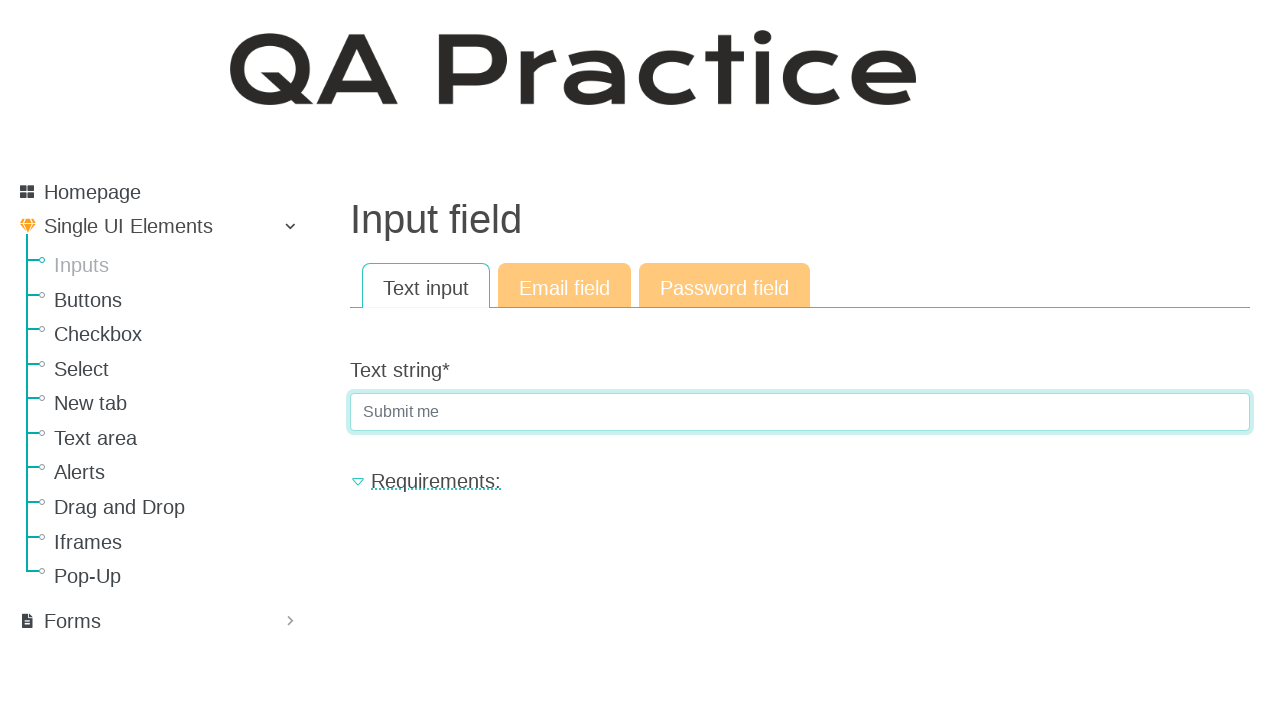

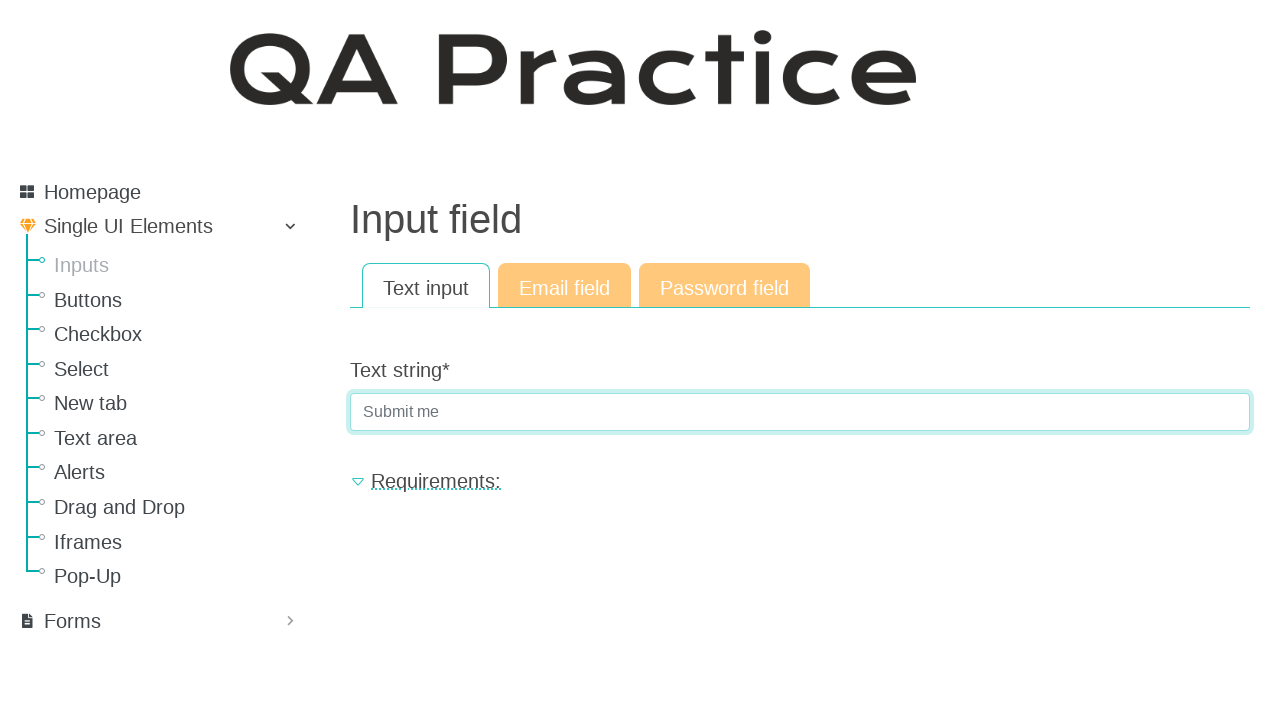